Tests that editing is saved when clicking outside the edit field (by clicking a filter link)

Starting URL: https://todomvc4tasj.herokuapp.com/

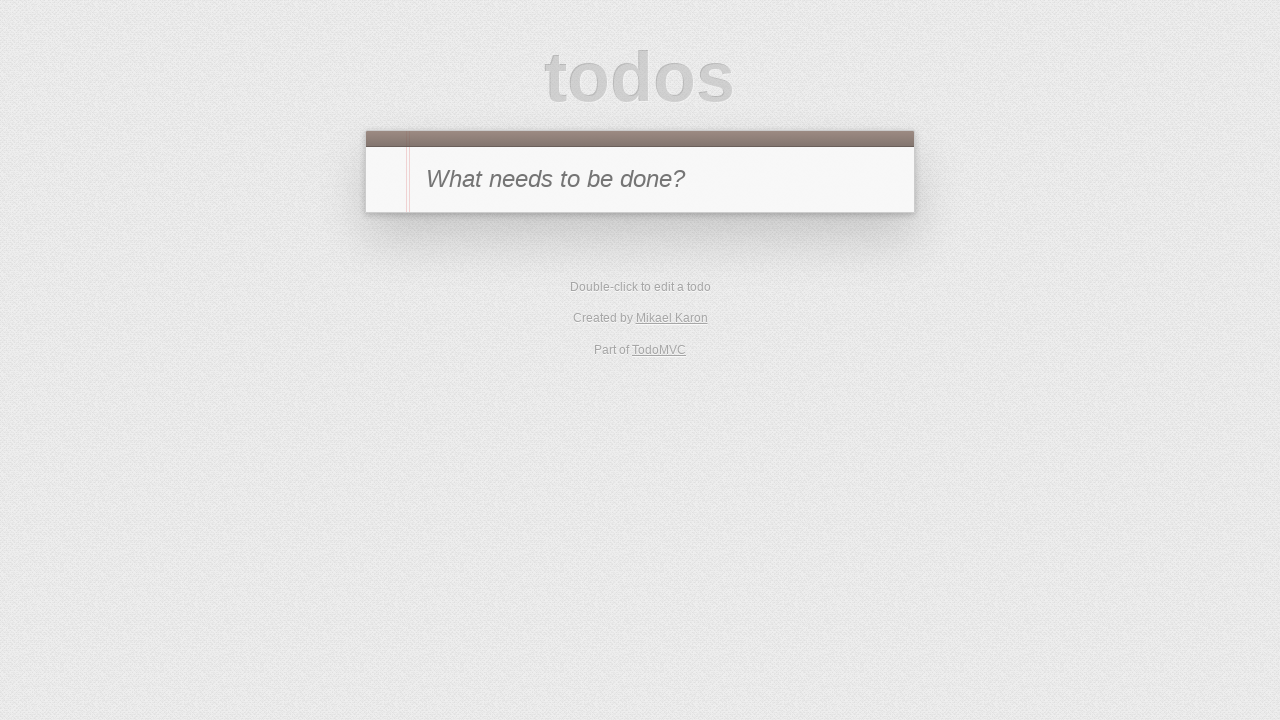

Filled new todo input field with '1' on #new-todo
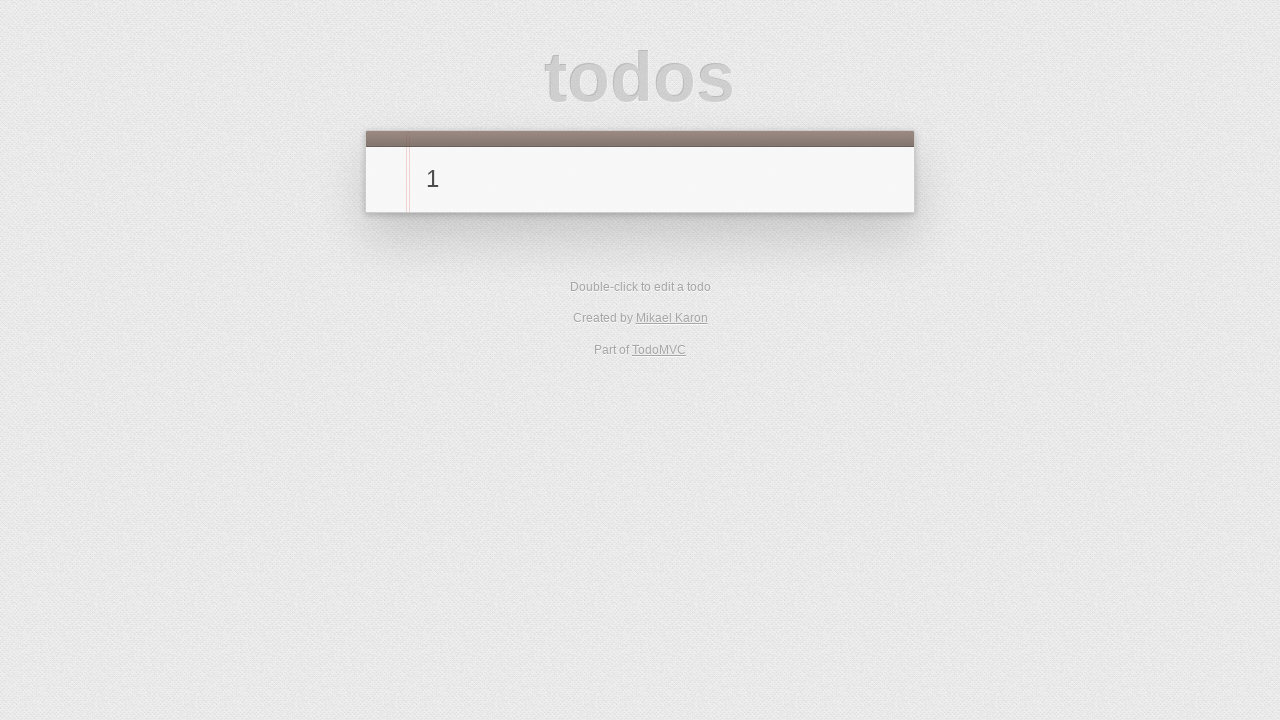

Pressed Enter to add the task on #new-todo
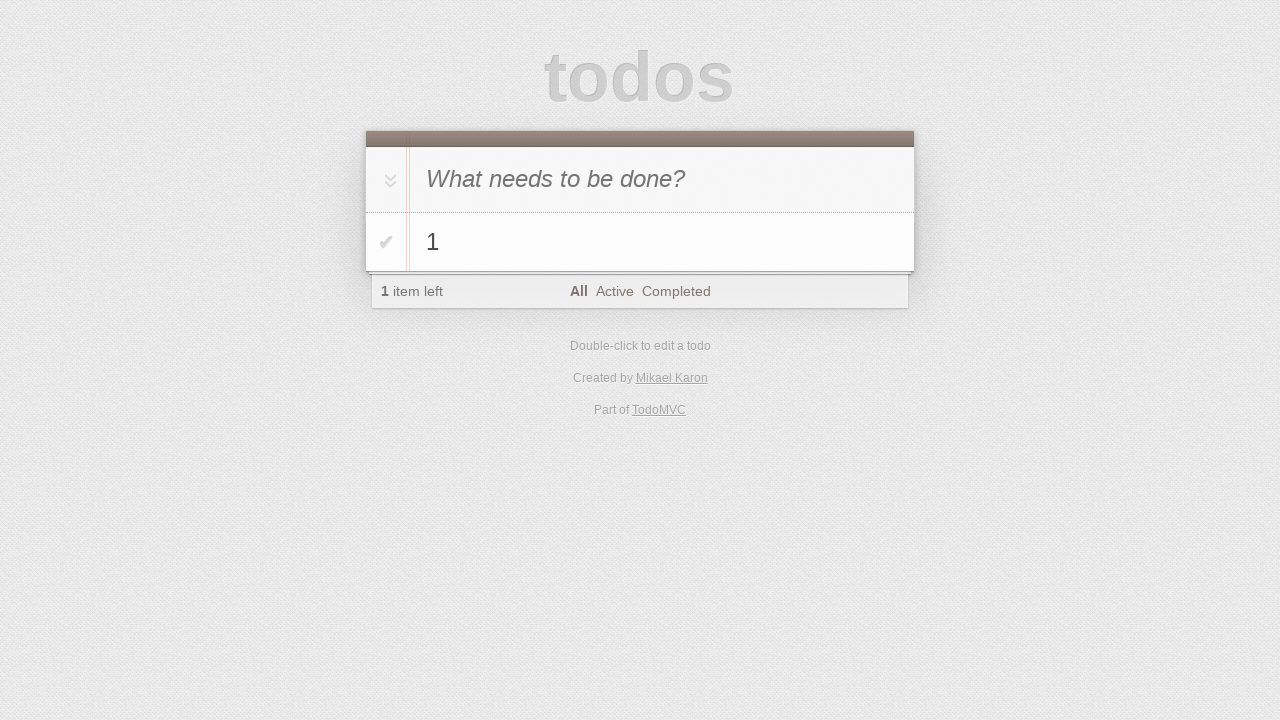

Double-clicked task '1' to enter edit mode at (662, 242) on #todo-list li >> text='1'
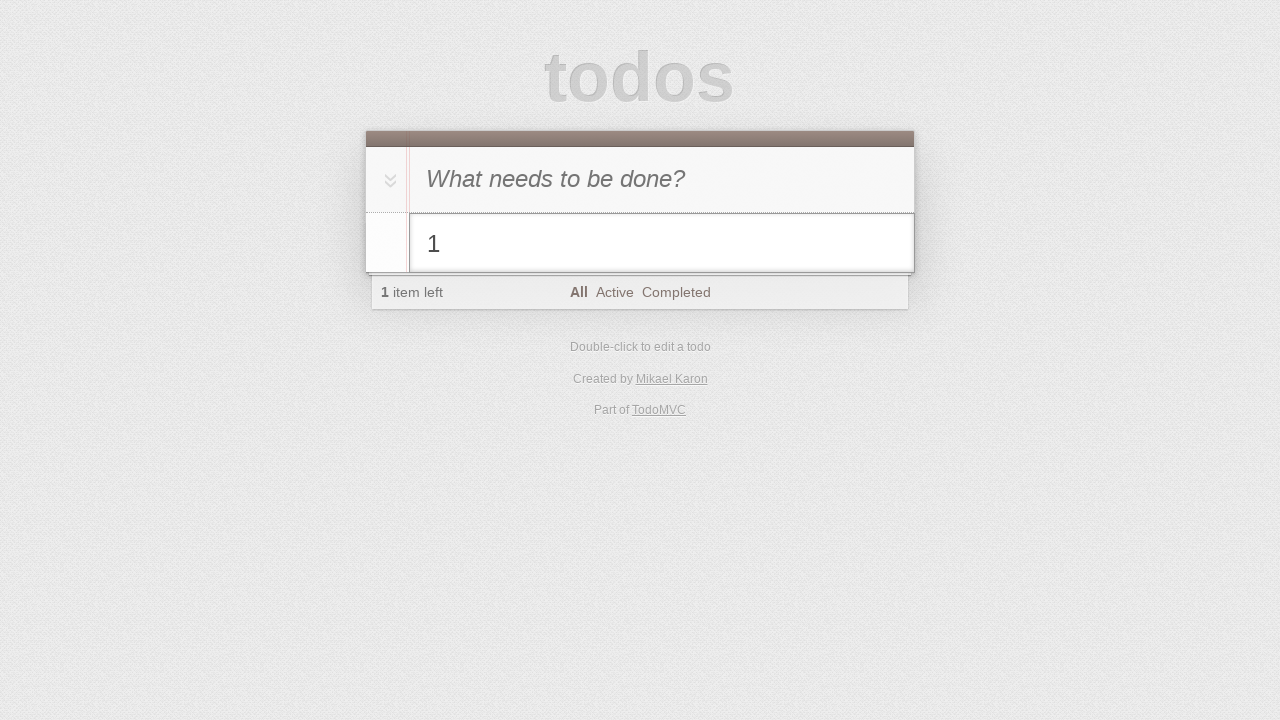

Updated task text to '1 edited' in the edit field on #todo-list li.editing .edit
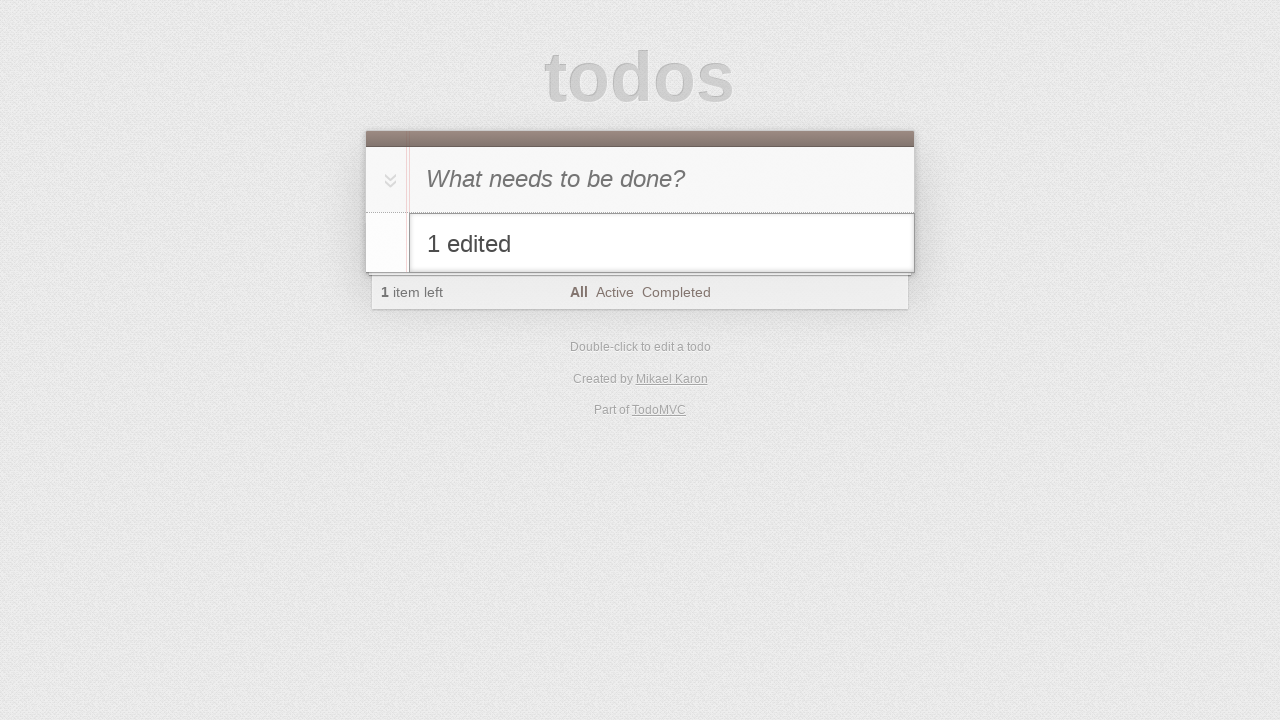

Clicked Active filter link to trigger save by clicking outside at (614, 292) on text=Active
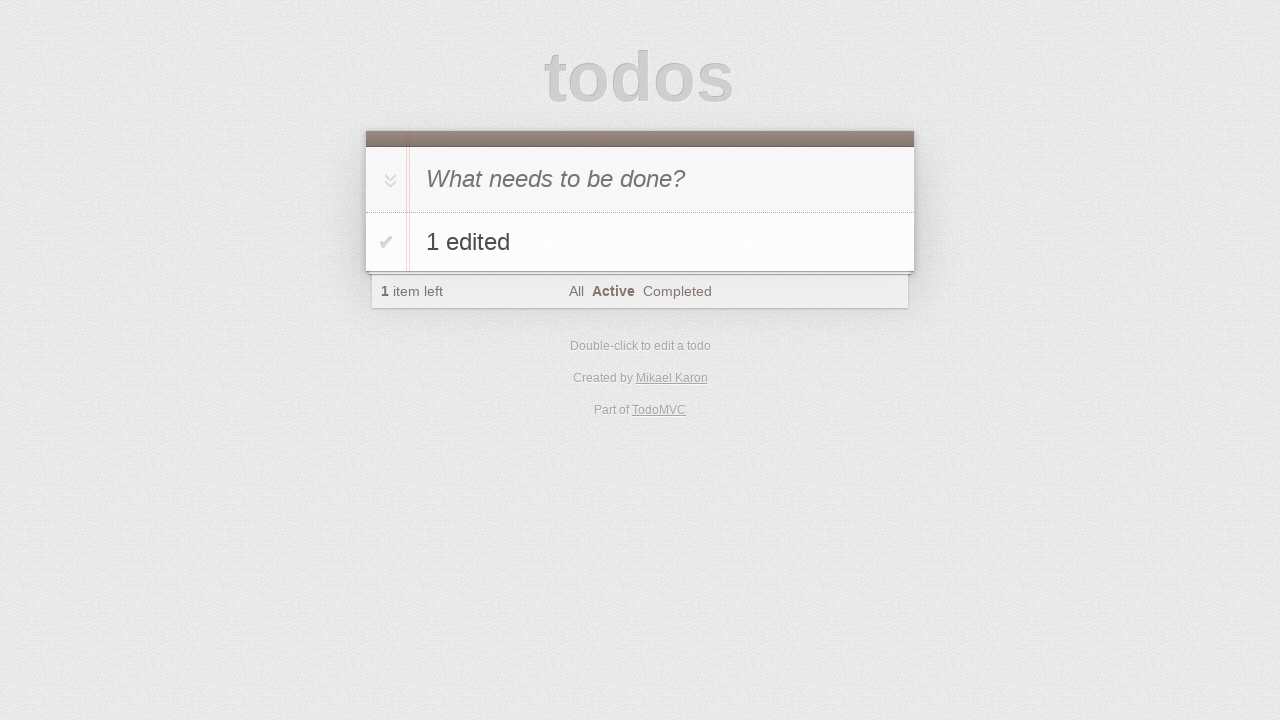

Verified edited task '1 edited' is visible in the todo list
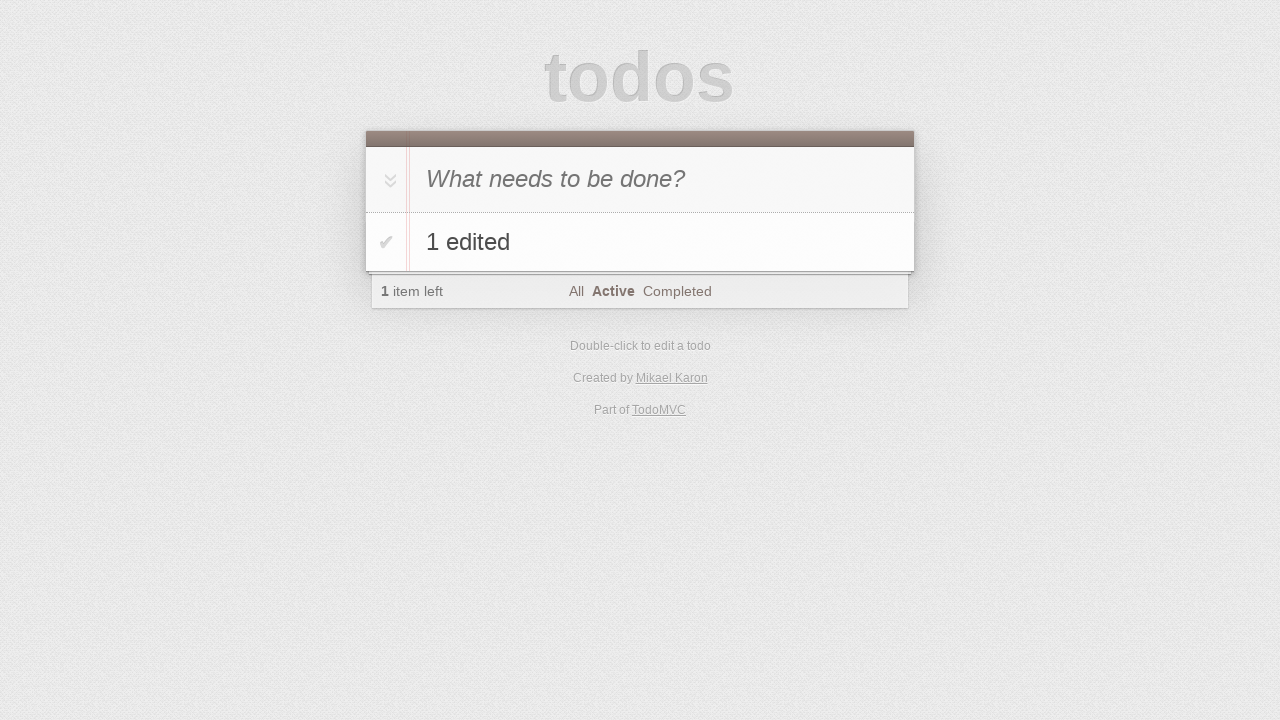

Verified item count shows '1'
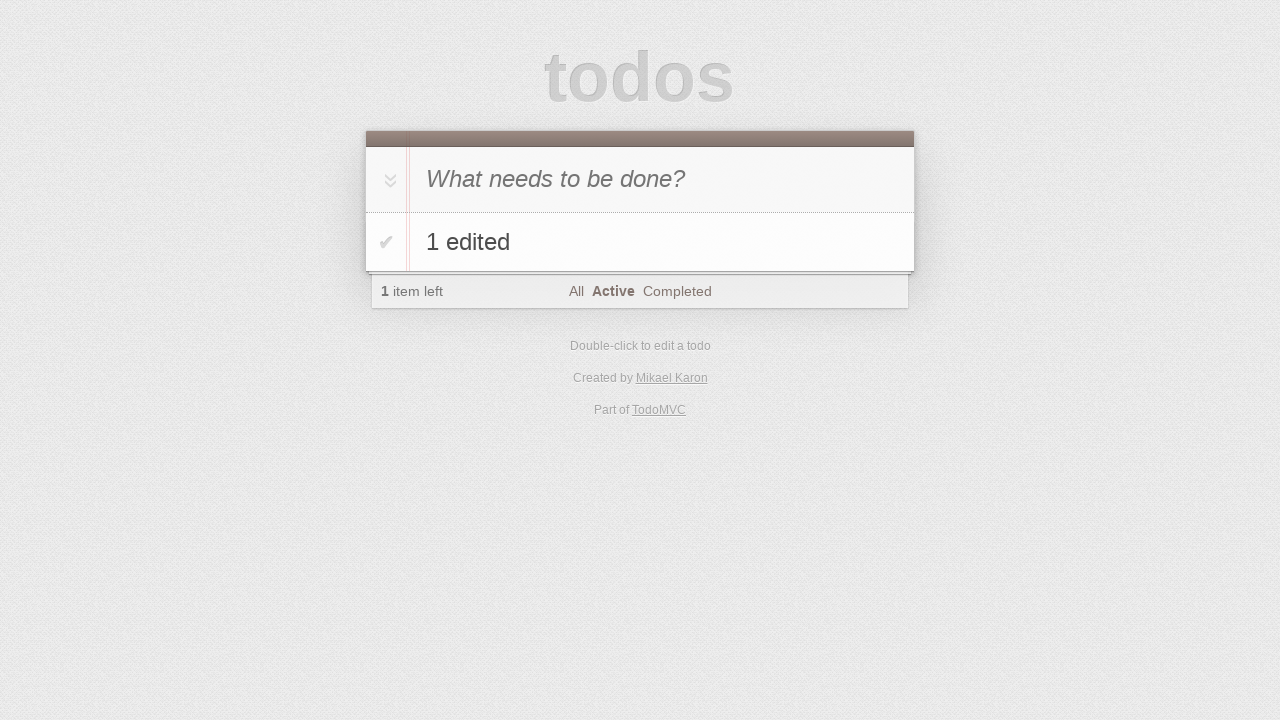

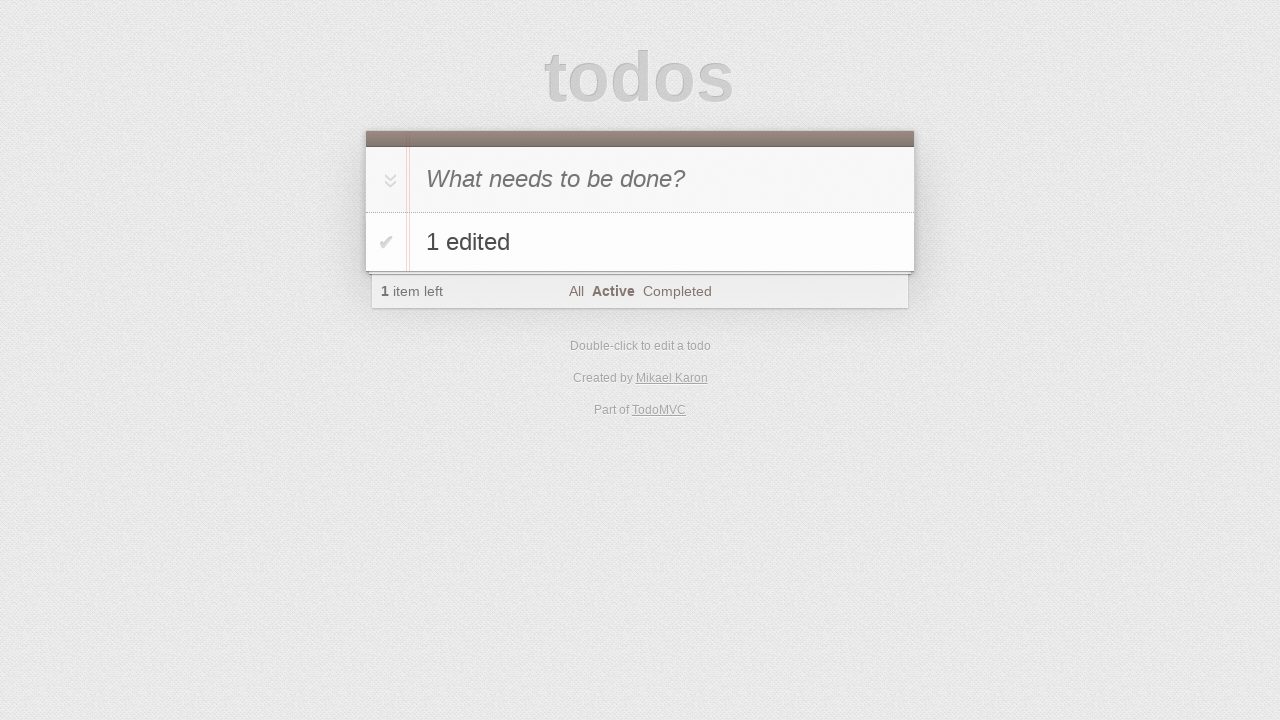